Creates a new paste on Pastebin by filling in the code content, selecting syntax highlighting and expiration options, setting a title, and submitting the form.

Starting URL: https://pastebin.com/

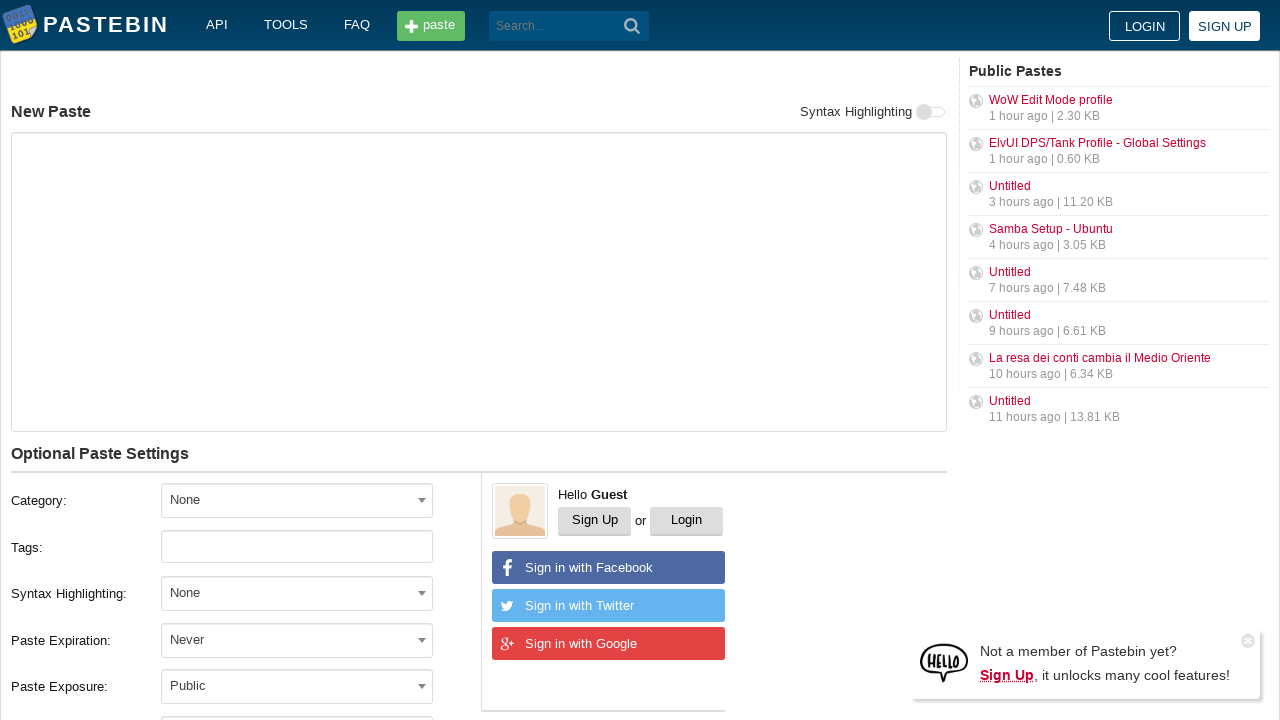

Filled code content field with git commands on #postform-text
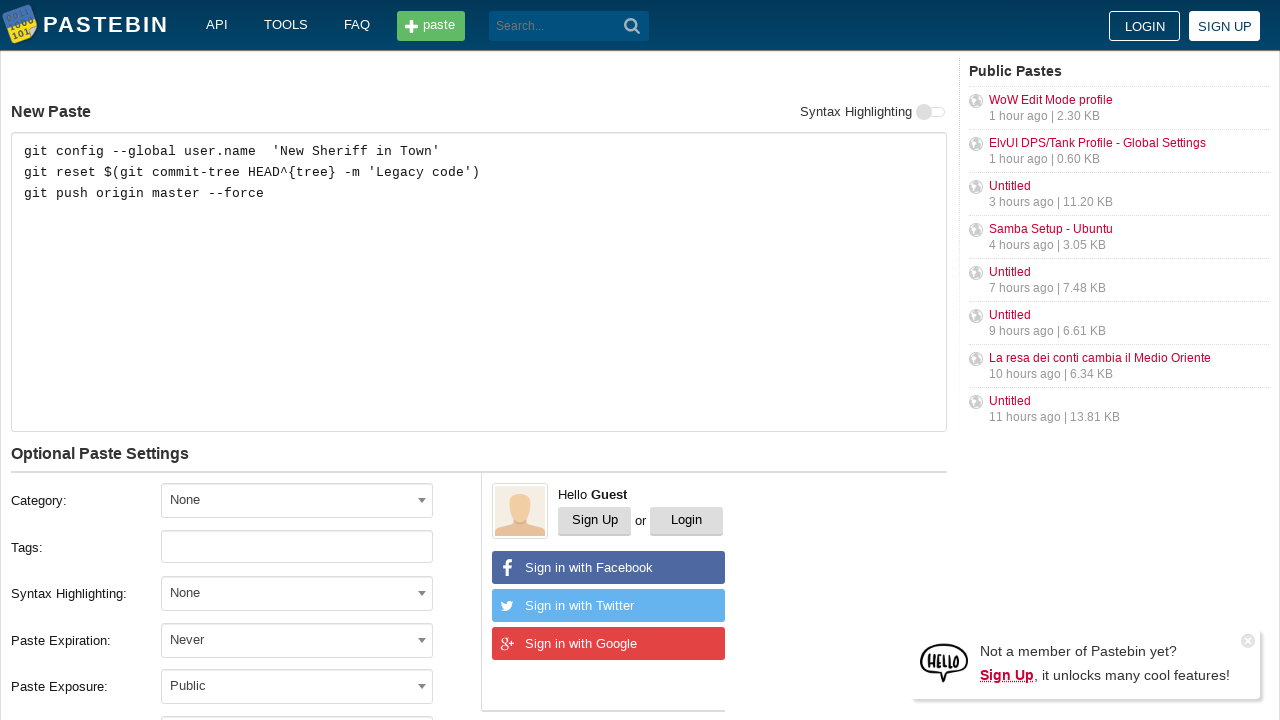

Clicked syntax highlighting dropdown at (297, 593) on #select2-postform-format-container
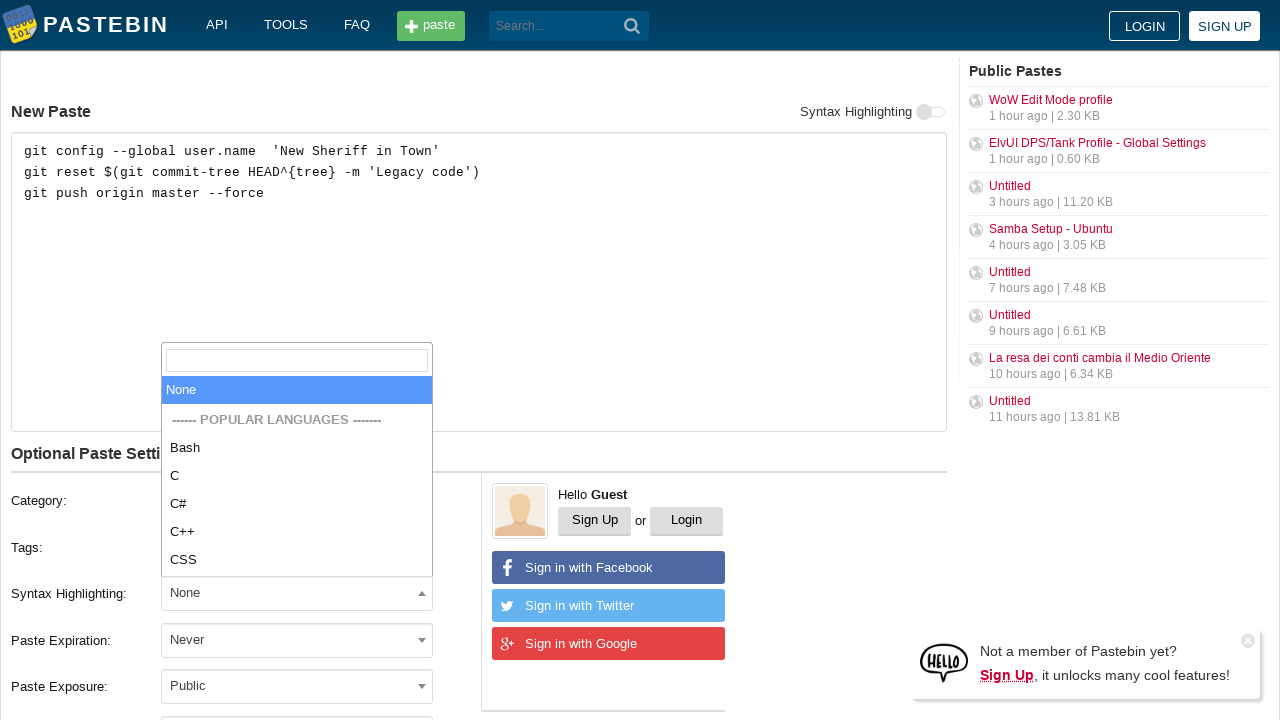

Syntax highlighting dropdown search field appeared
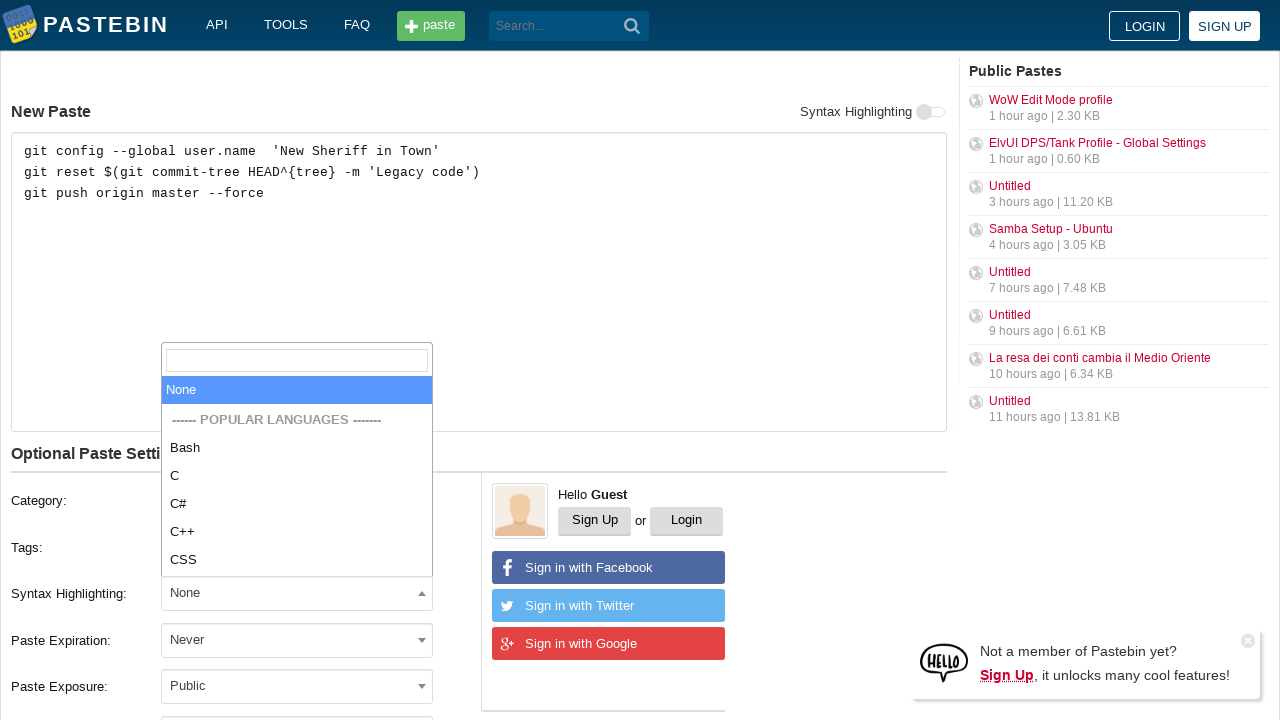

Typed 'Bash' in syntax highlighting search field on .select2-search__field
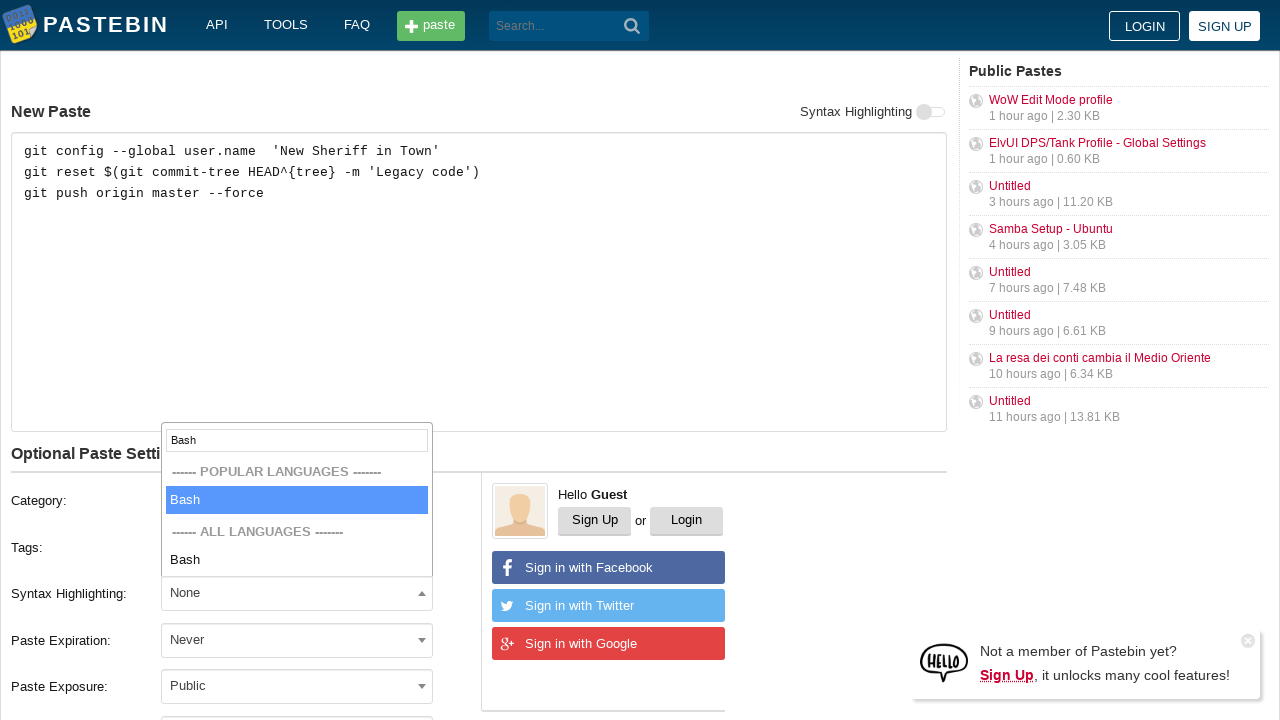

Selected Bash from syntax highlighting options at (297, 486) on li.select2-results__option:has-text('Bash')
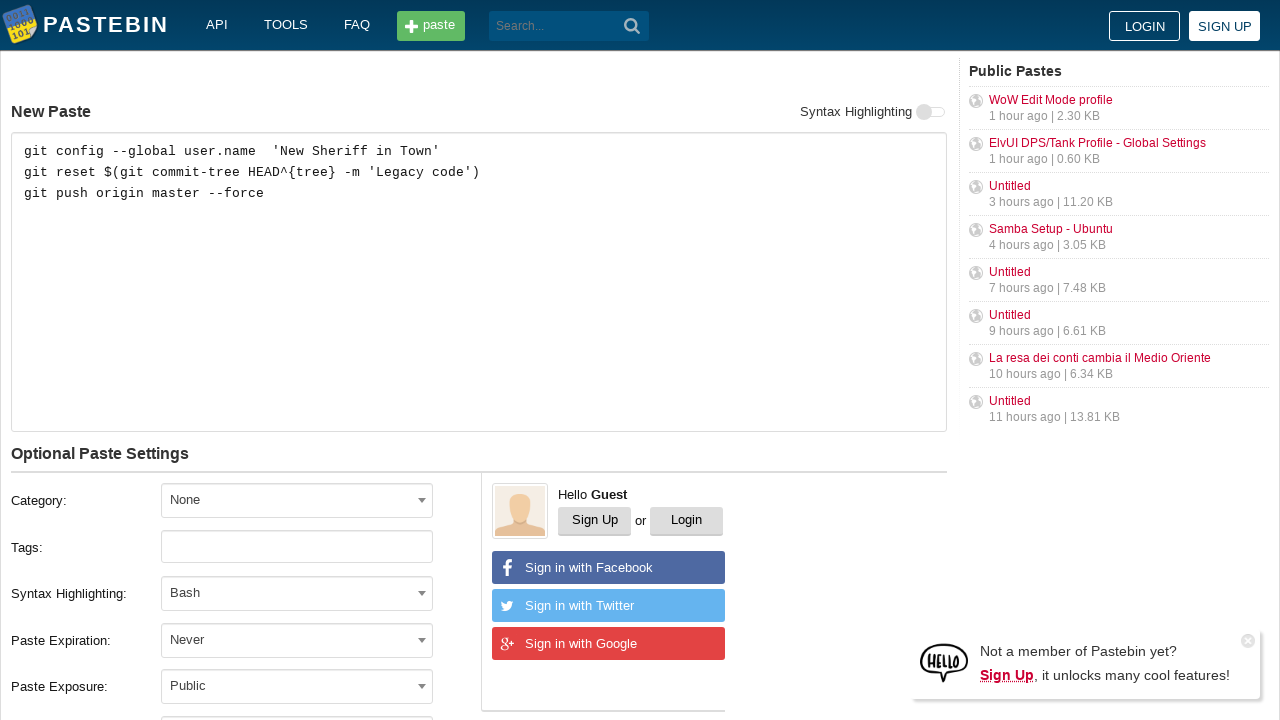

Clicked expiration dropdown at (297, 640) on #select2-postform-expiration-container
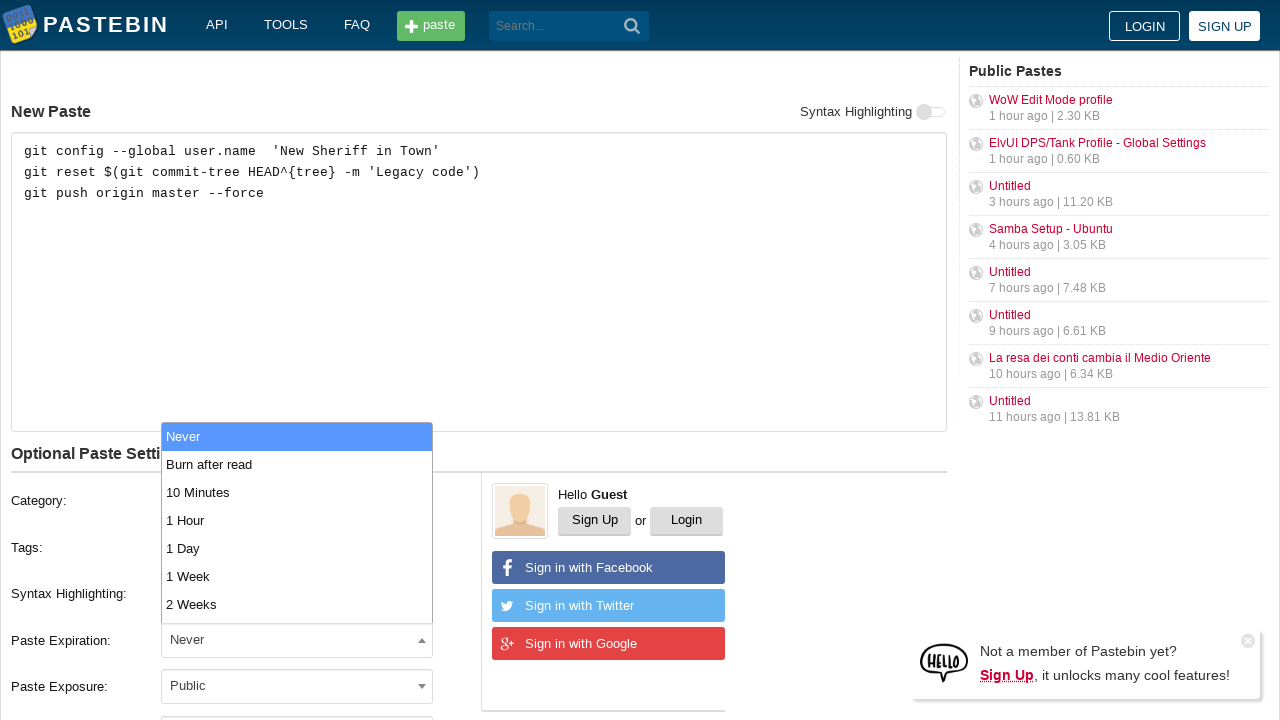

Expiration dropdown options appeared
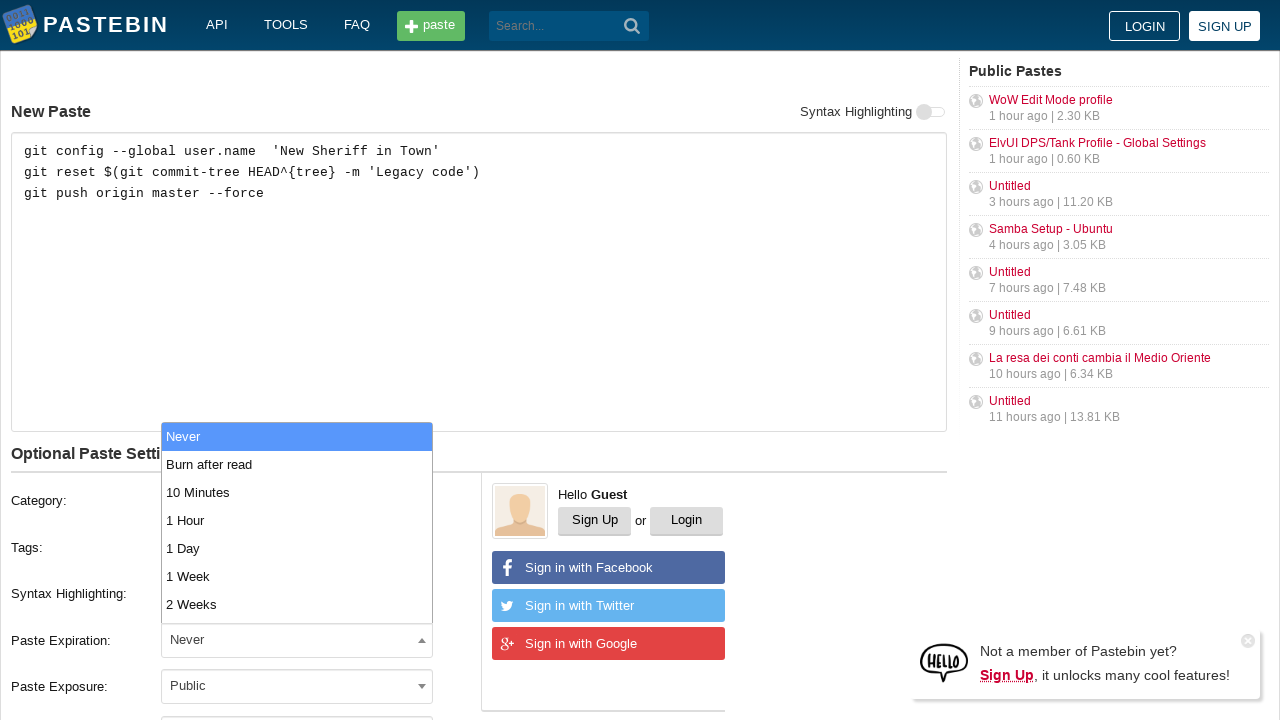

Selected '10 Minutes' from expiration options at (297, 492) on li.select2-results__option:has-text('10 Minutes')
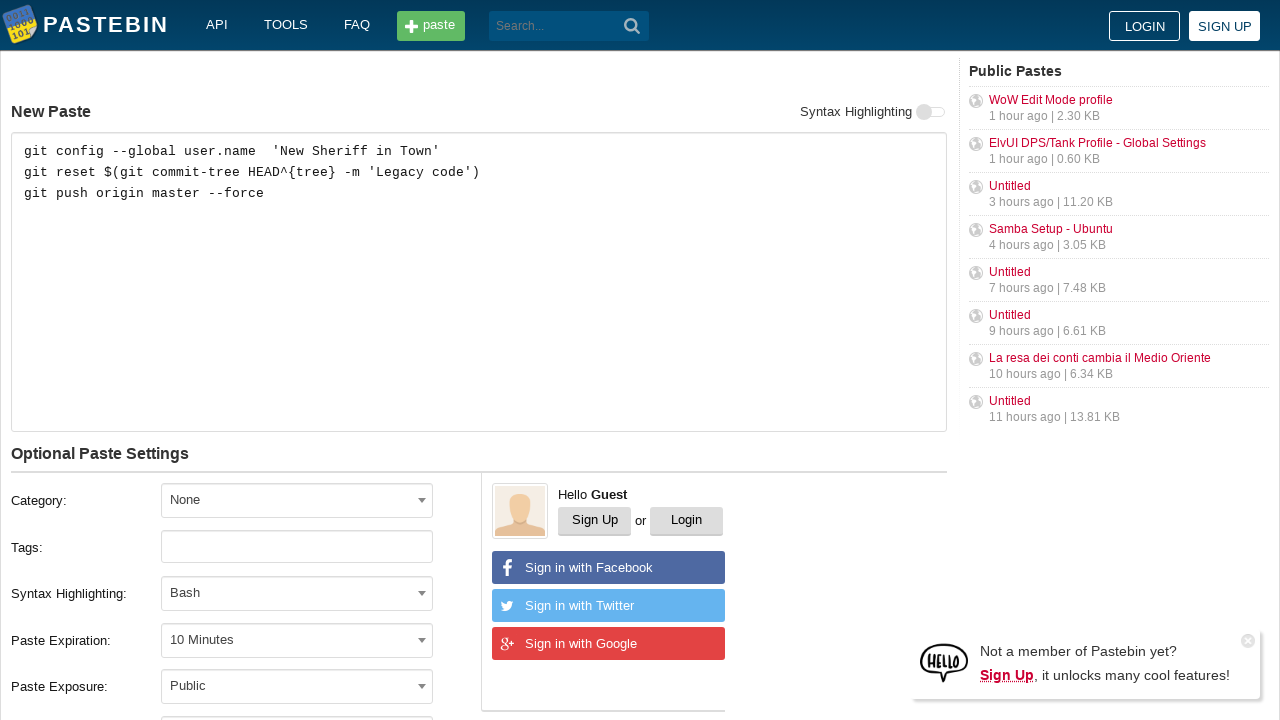

Filled title field with 'how to gain dominance among developers' on #postform-name
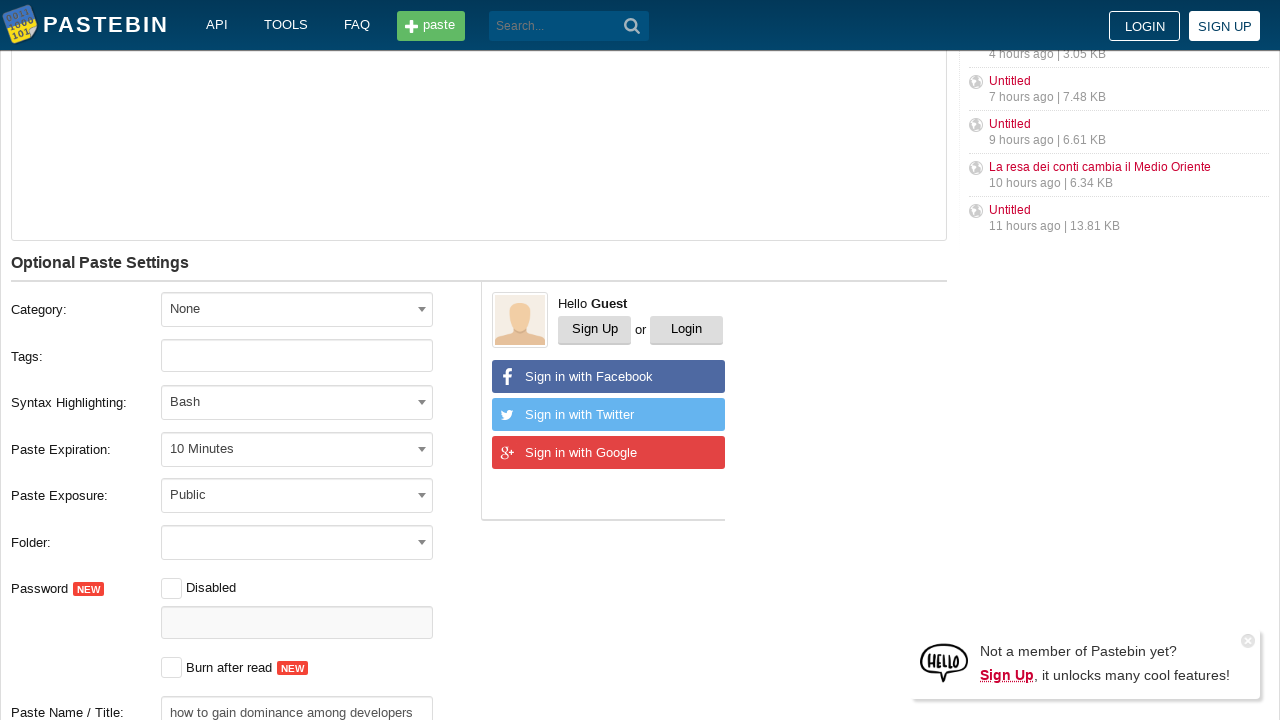

Clicked submit button to create the paste at (632, 26) on button[type='submit']
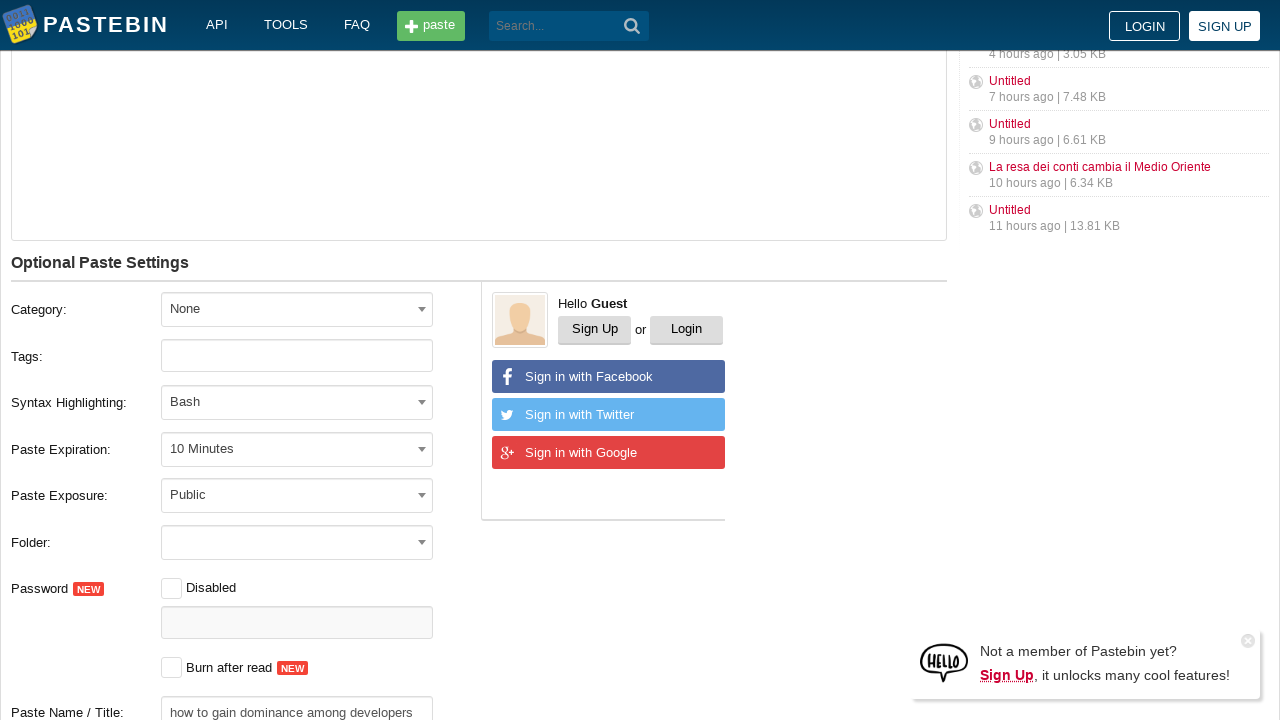

Paste created successfully and page fully loaded
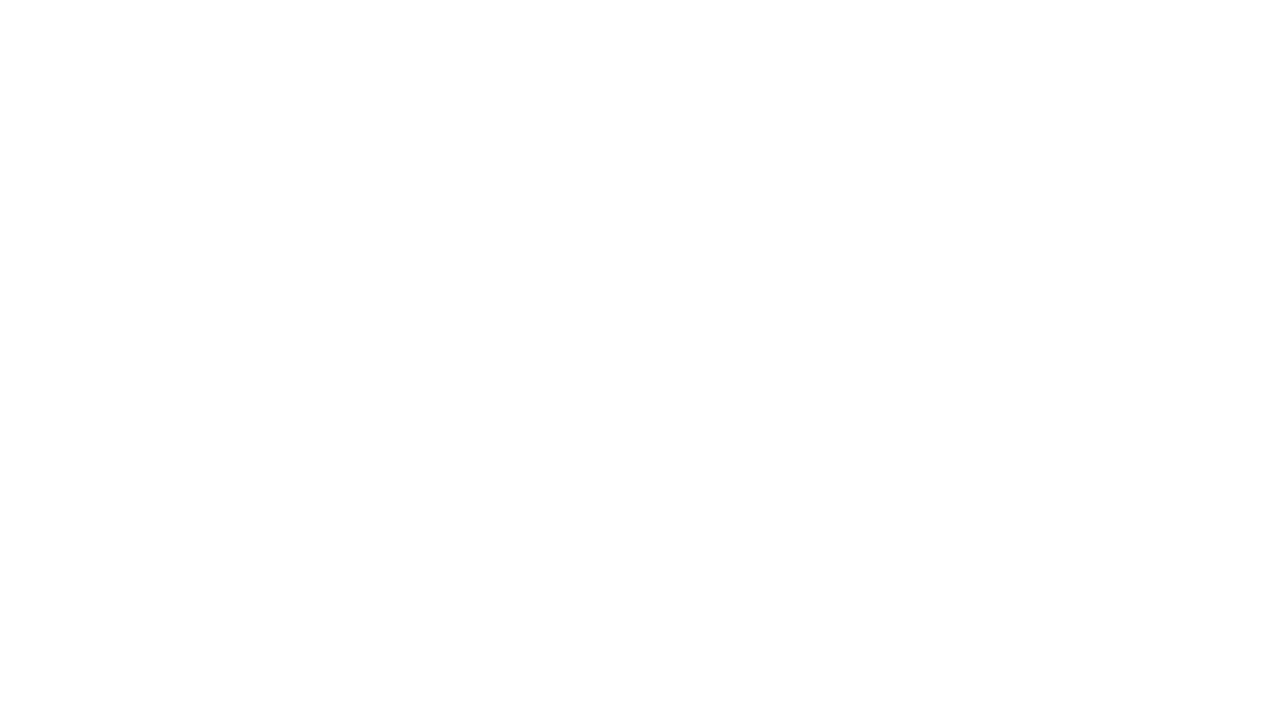

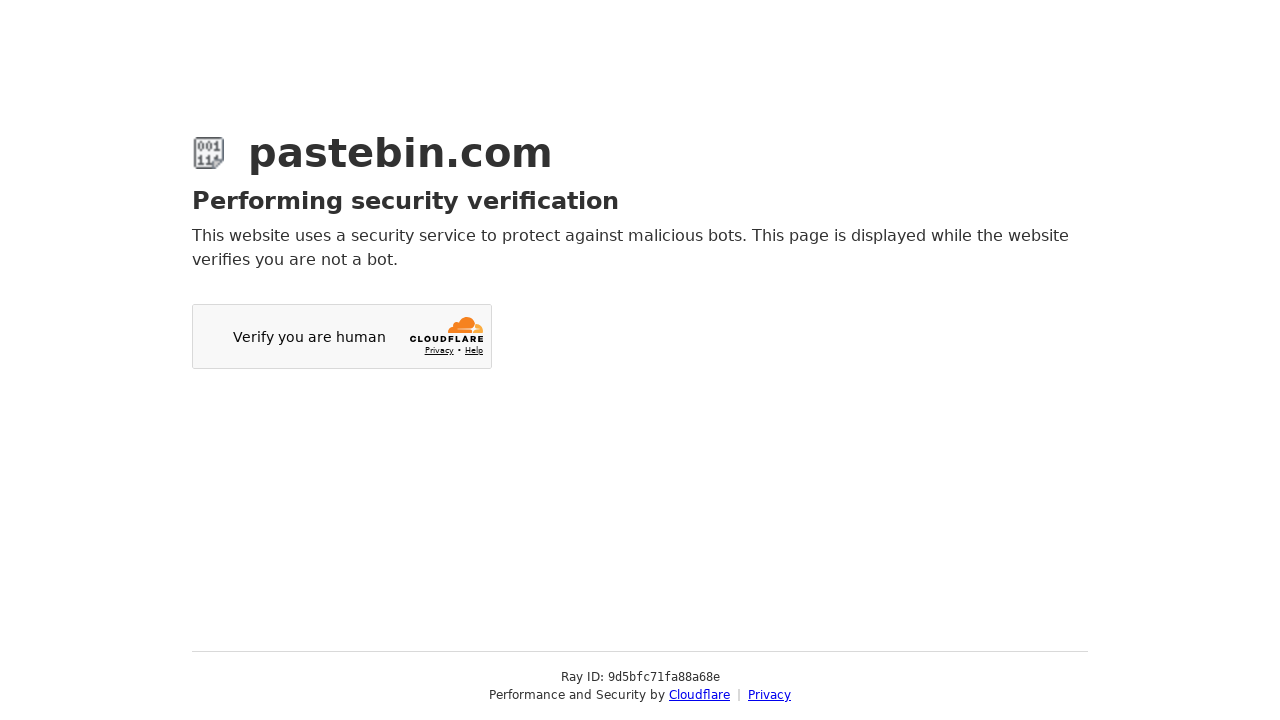